Tests clearing the complete state of all items by checking and unchecking toggle all

Starting URL: https://demo.playwright.dev/todomvc

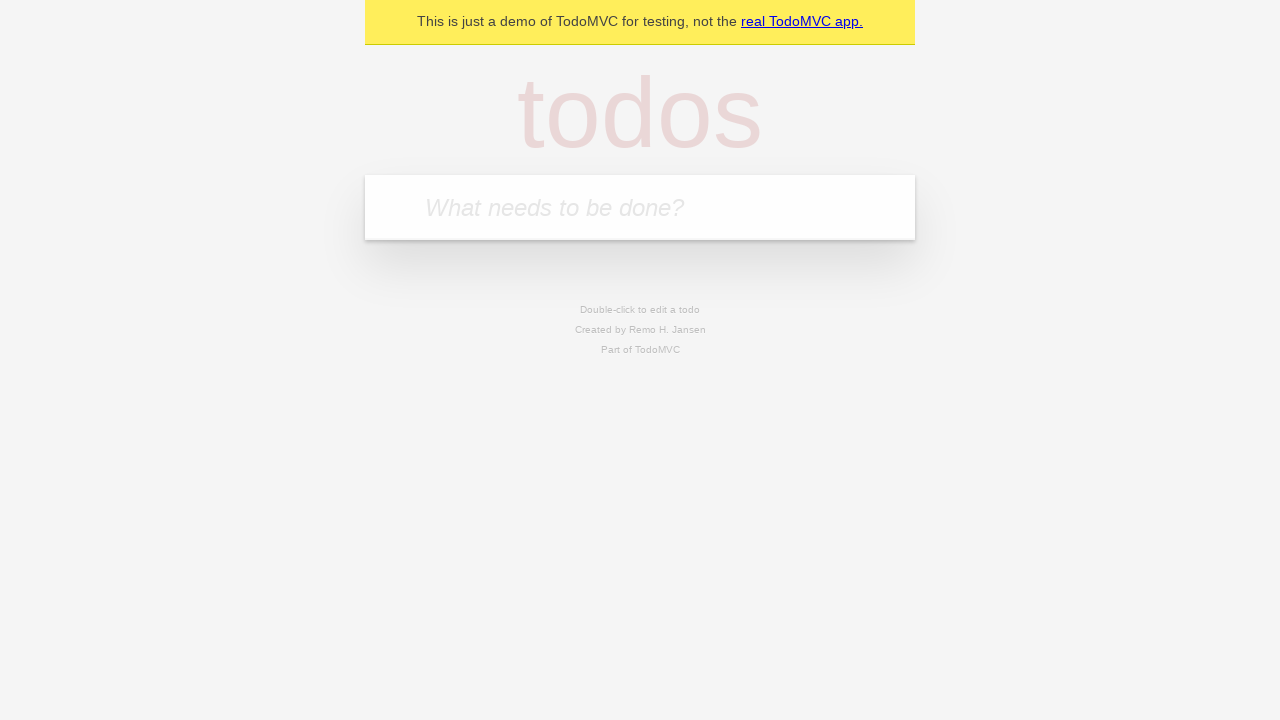

Filled todo input with 'buy some cheese' on internal:attr=[placeholder="What needs to be done?"i]
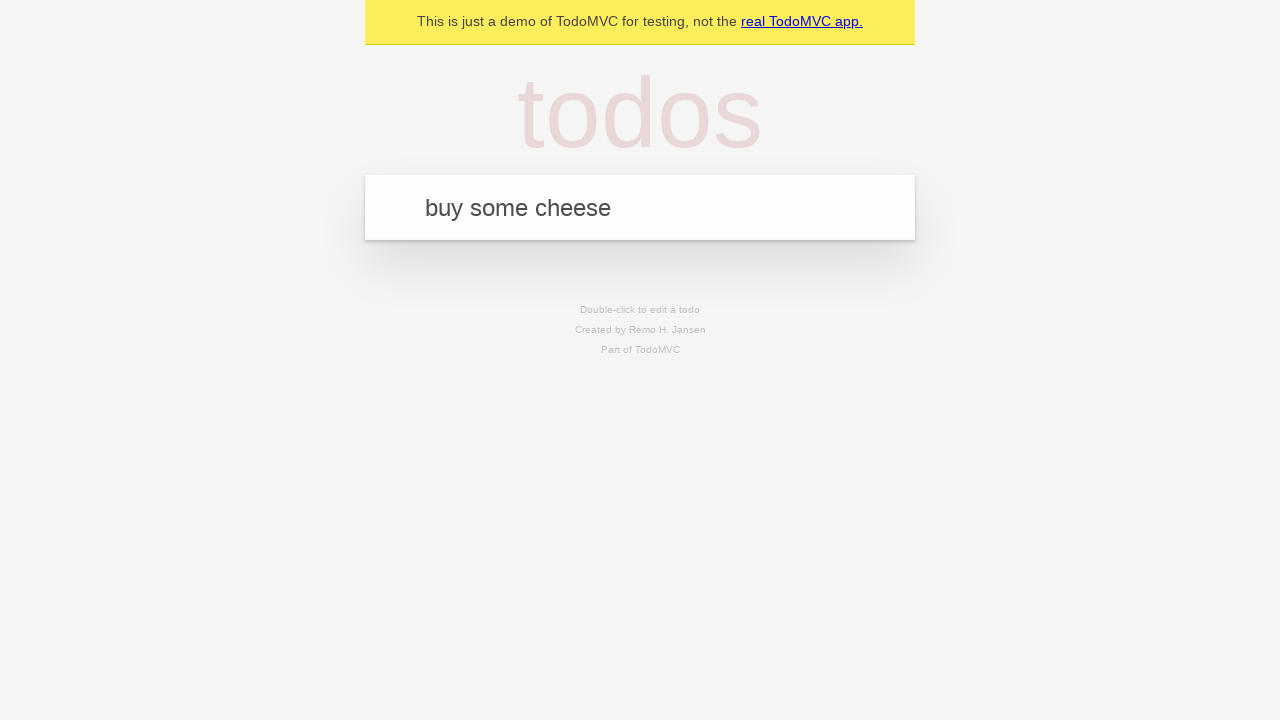

Pressed Enter to add first todo on internal:attr=[placeholder="What needs to be done?"i]
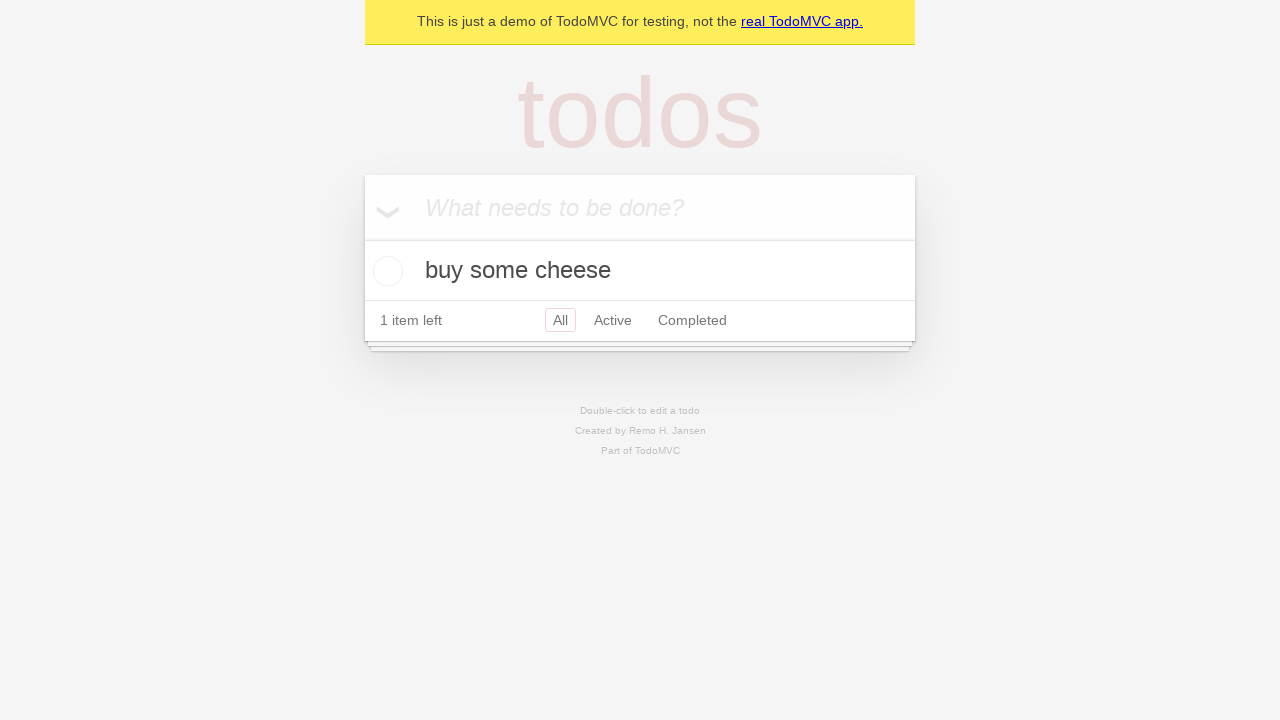

Filled todo input with 'feed the cat' on internal:attr=[placeholder="What needs to be done?"i]
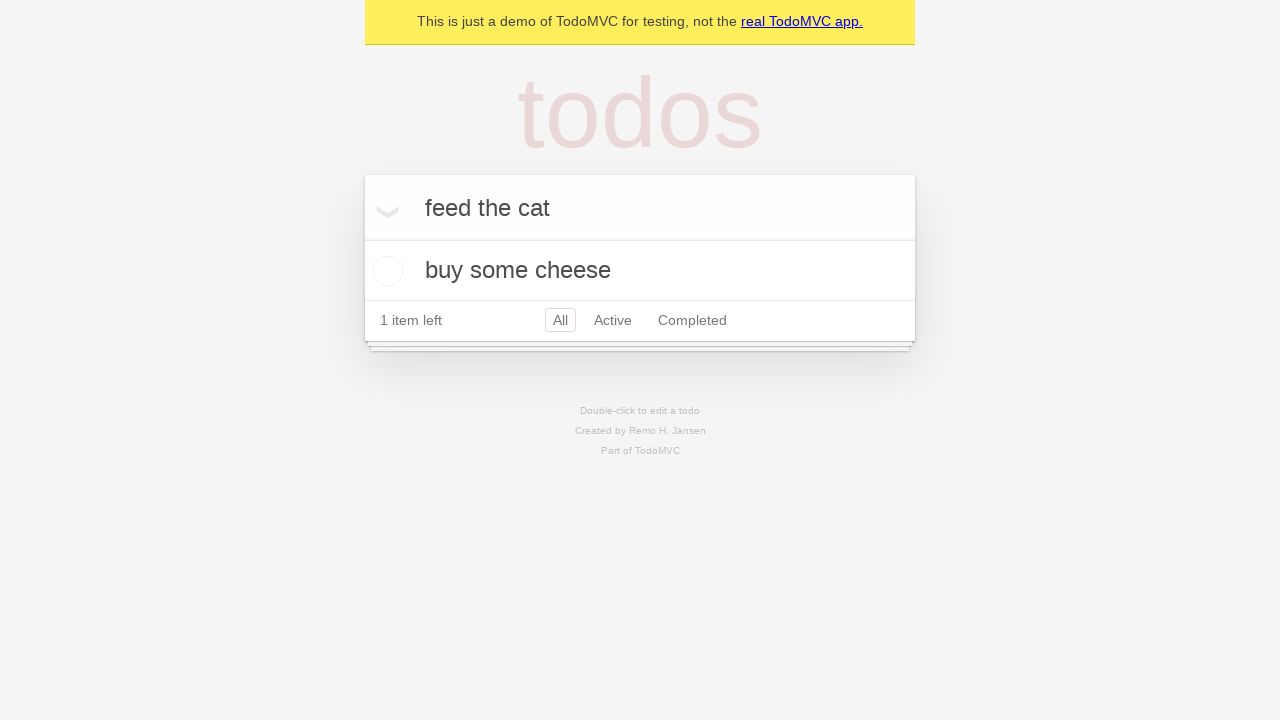

Pressed Enter to add second todo on internal:attr=[placeholder="What needs to be done?"i]
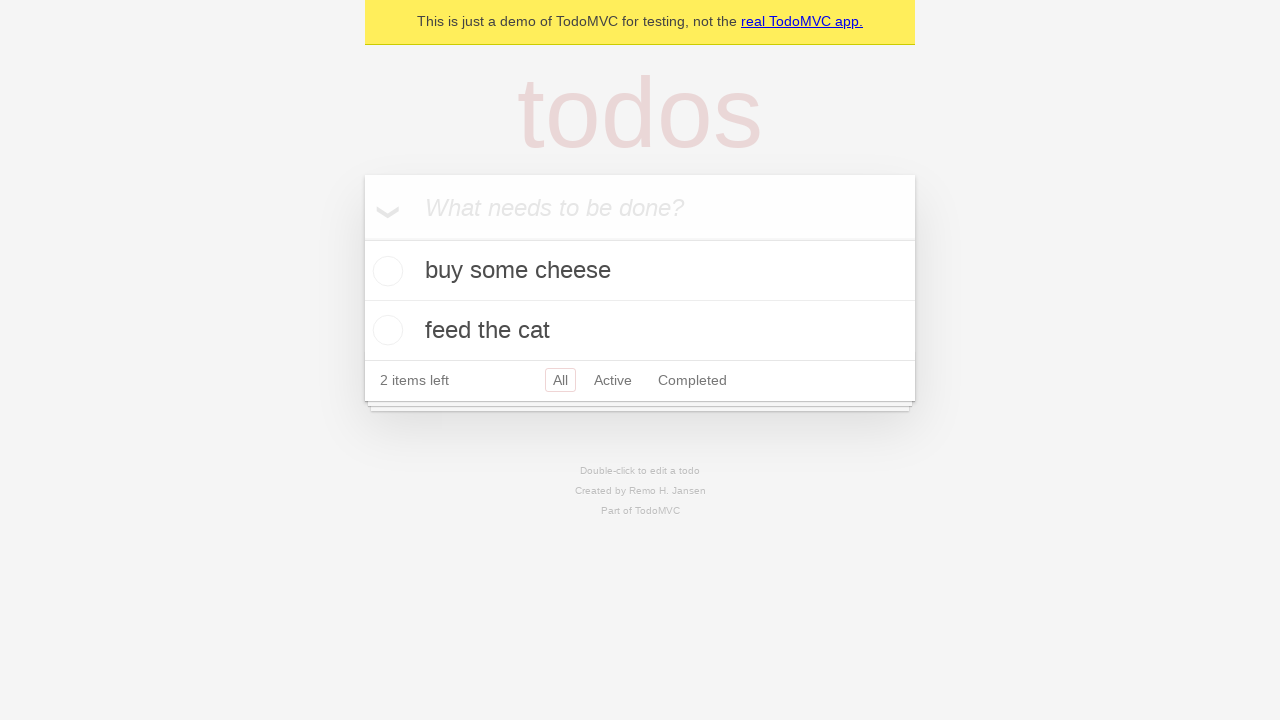

Filled todo input with 'book a doctors appointment' on internal:attr=[placeholder="What needs to be done?"i]
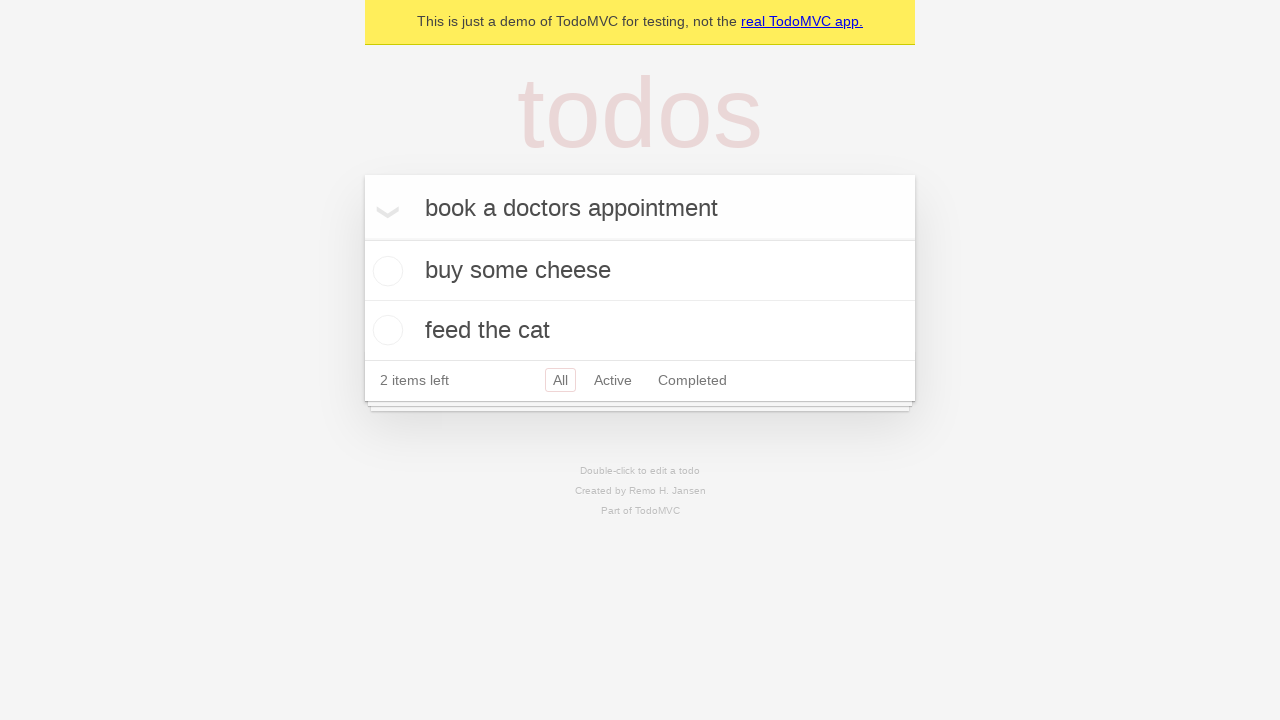

Pressed Enter to add third todo on internal:attr=[placeholder="What needs to be done?"i]
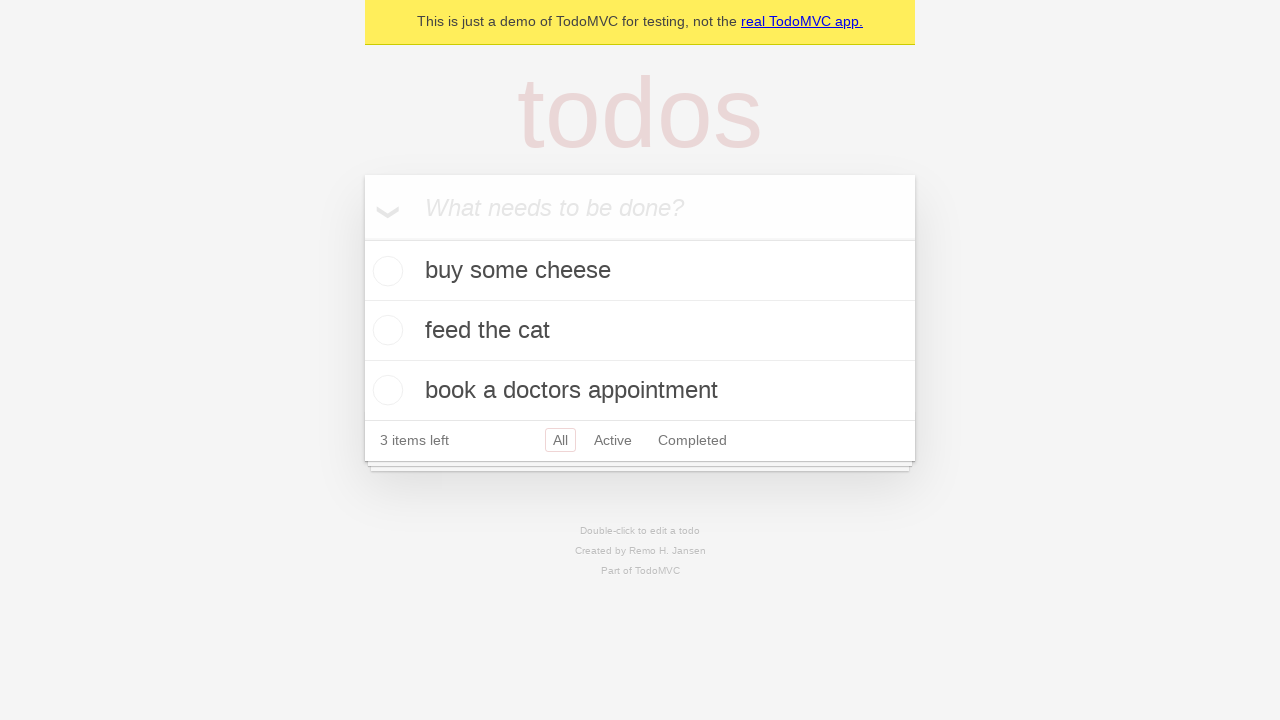

Checked toggle all to mark all todos as complete at (362, 238) on internal:label="Mark all as complete"i
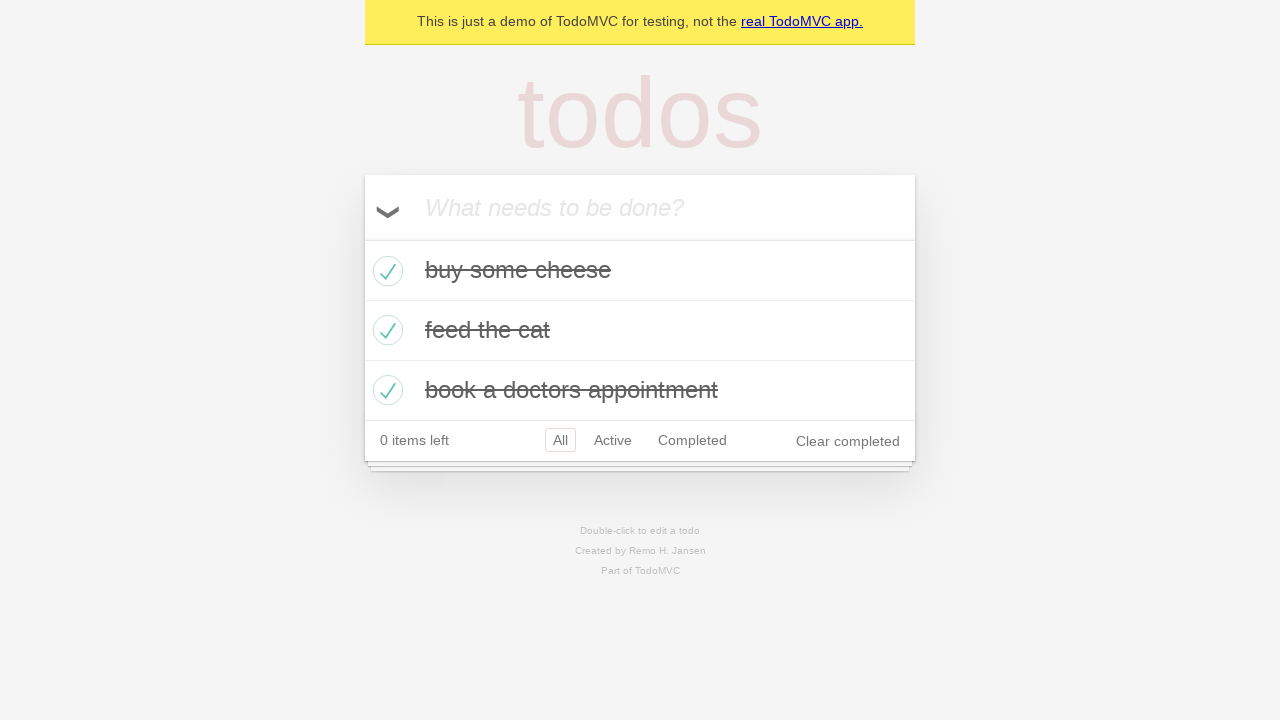

Unchecked toggle all to clear complete state of all todos at (362, 238) on internal:label="Mark all as complete"i
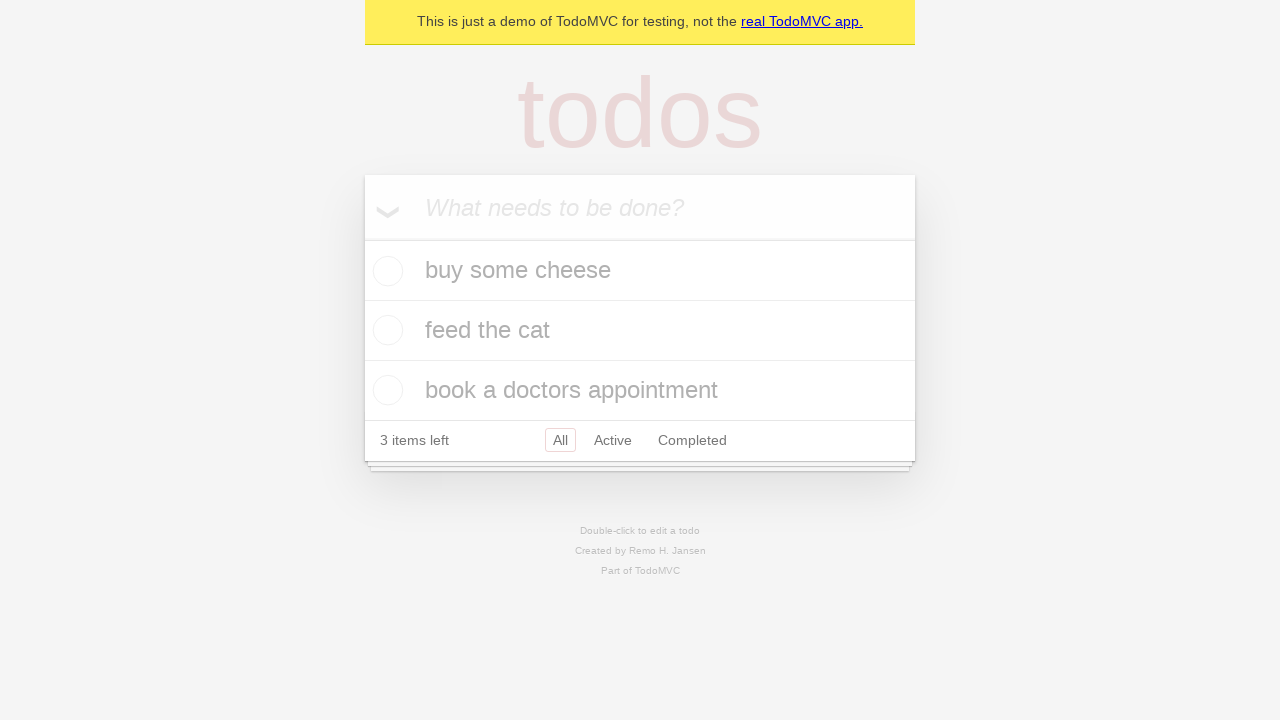

Verified todos no longer have completed class
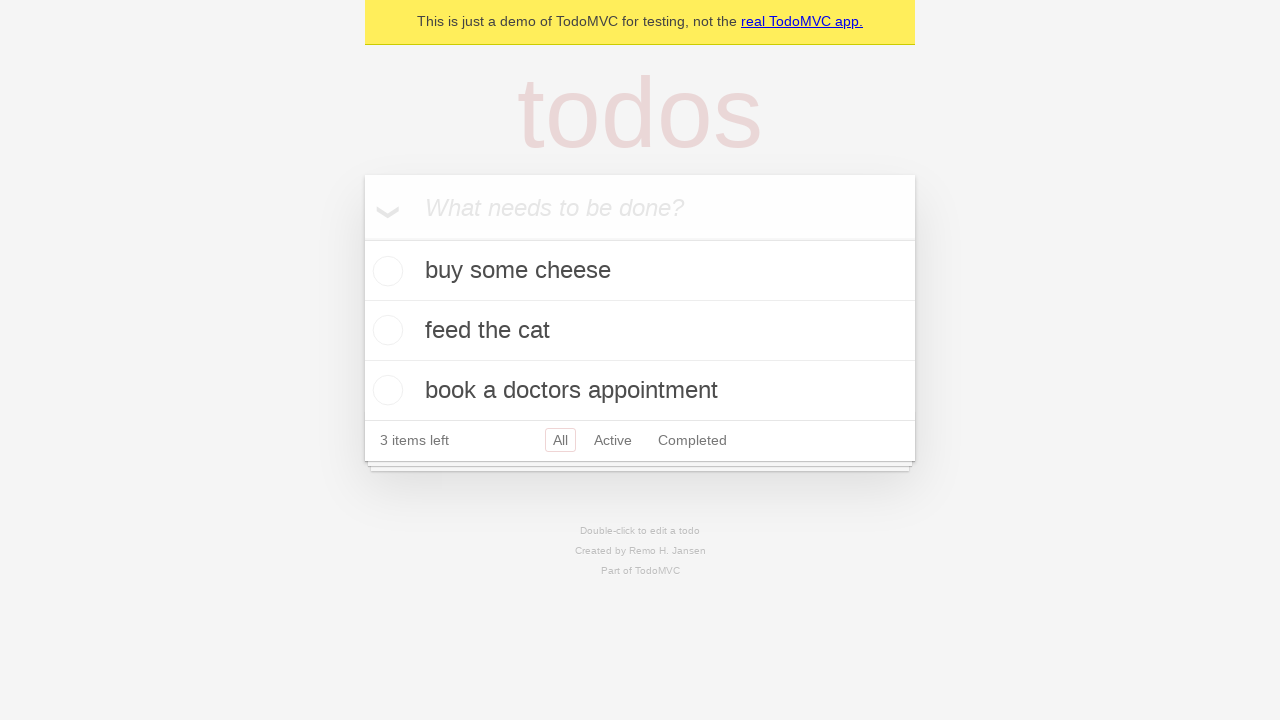

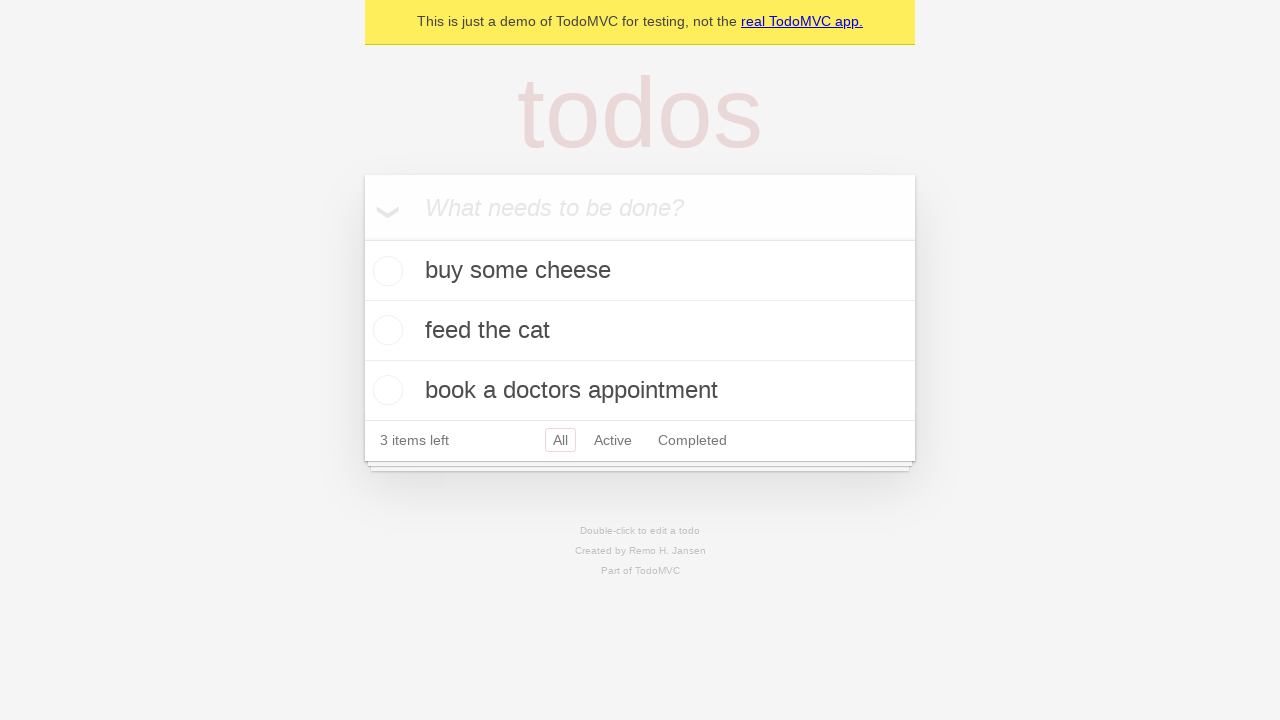